Simple test that navigates to the DemoQA homepage and verifies the current URL matches the expected URL

Starting URL: https://demoqa.com/

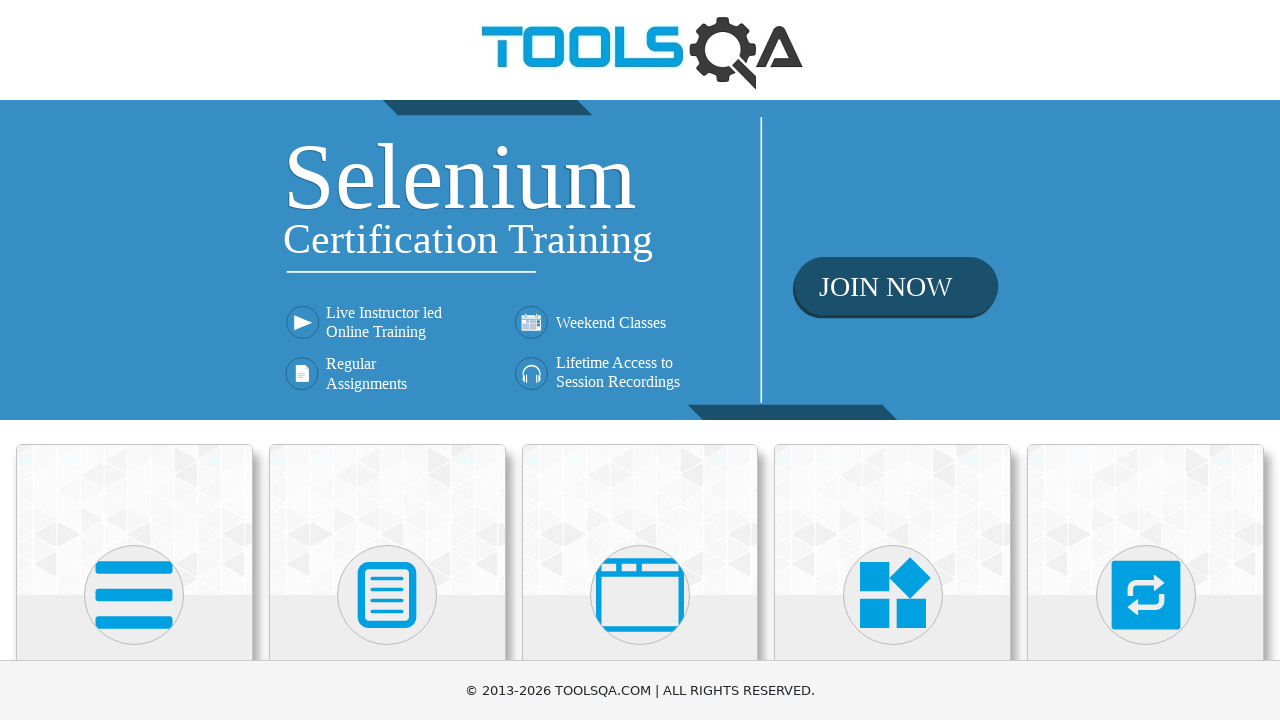

Navigated to DemoQA homepage
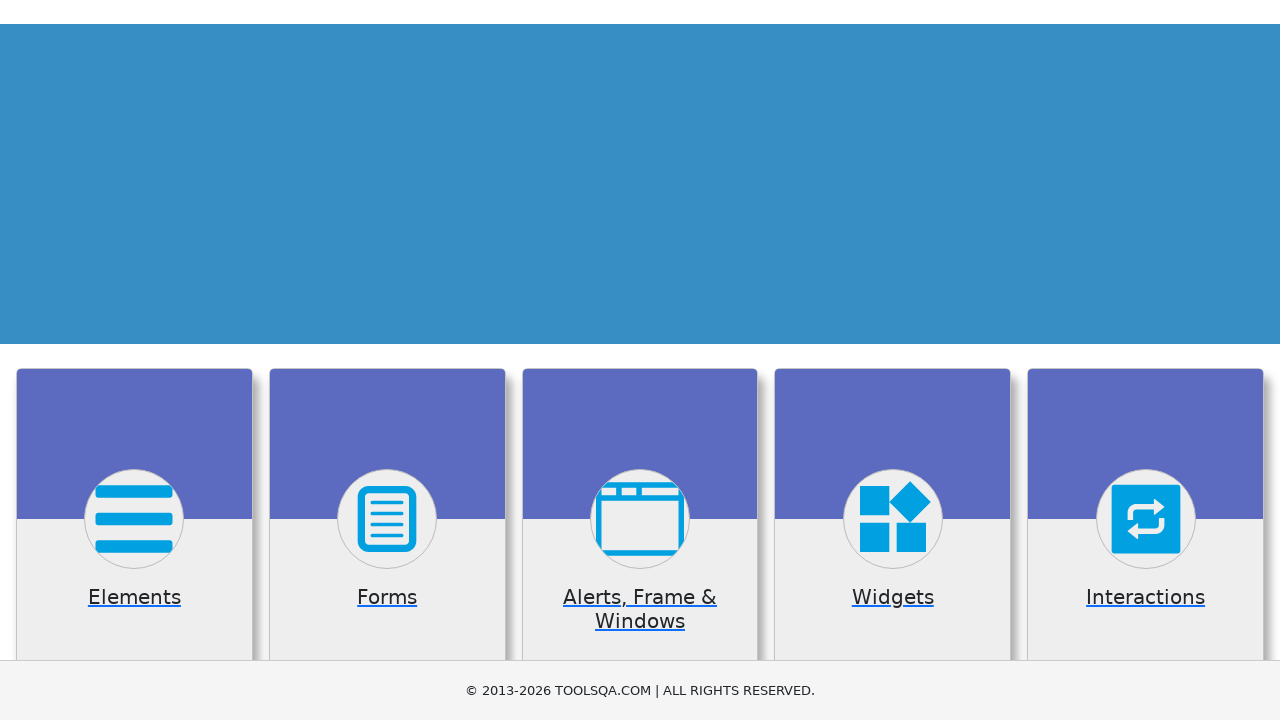

Verified current URL matches expected URL https://demoqa.com/
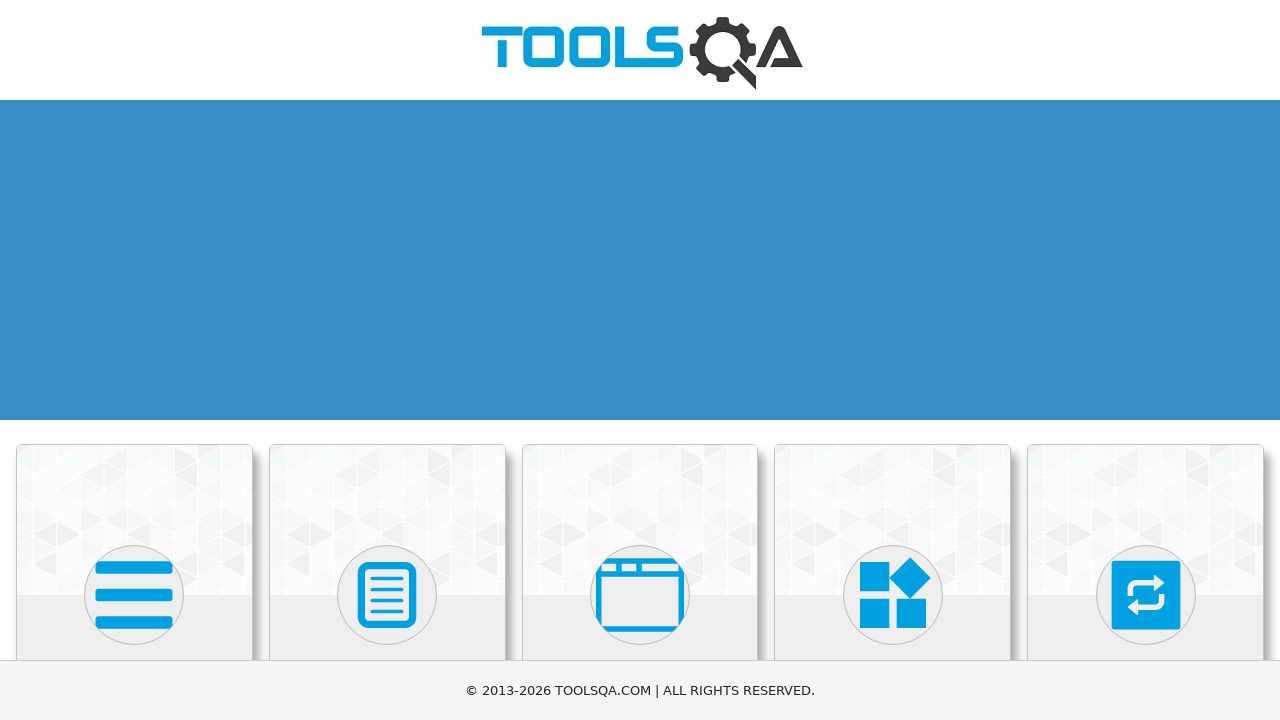

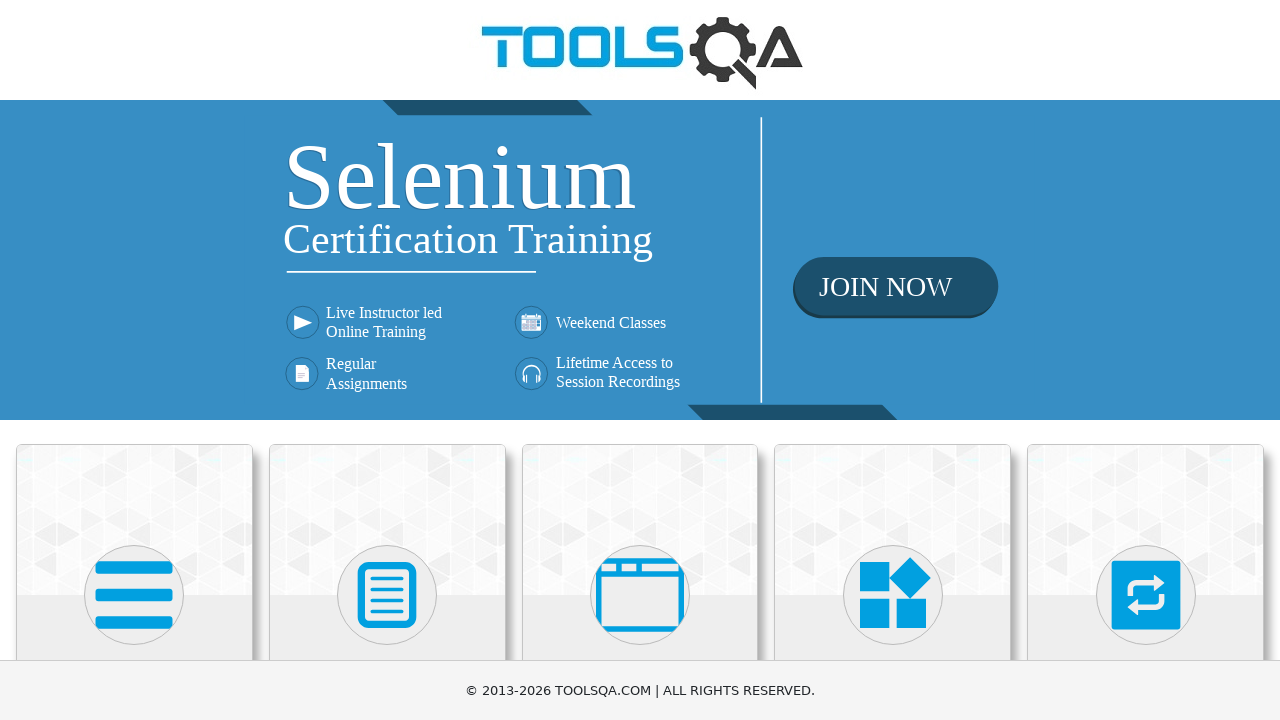